Tests checkbox functionality by clicking on checkboxes to ensure they can be selected and verifying their selected state

Starting URL: https://the-internet.herokuapp.com/checkboxes

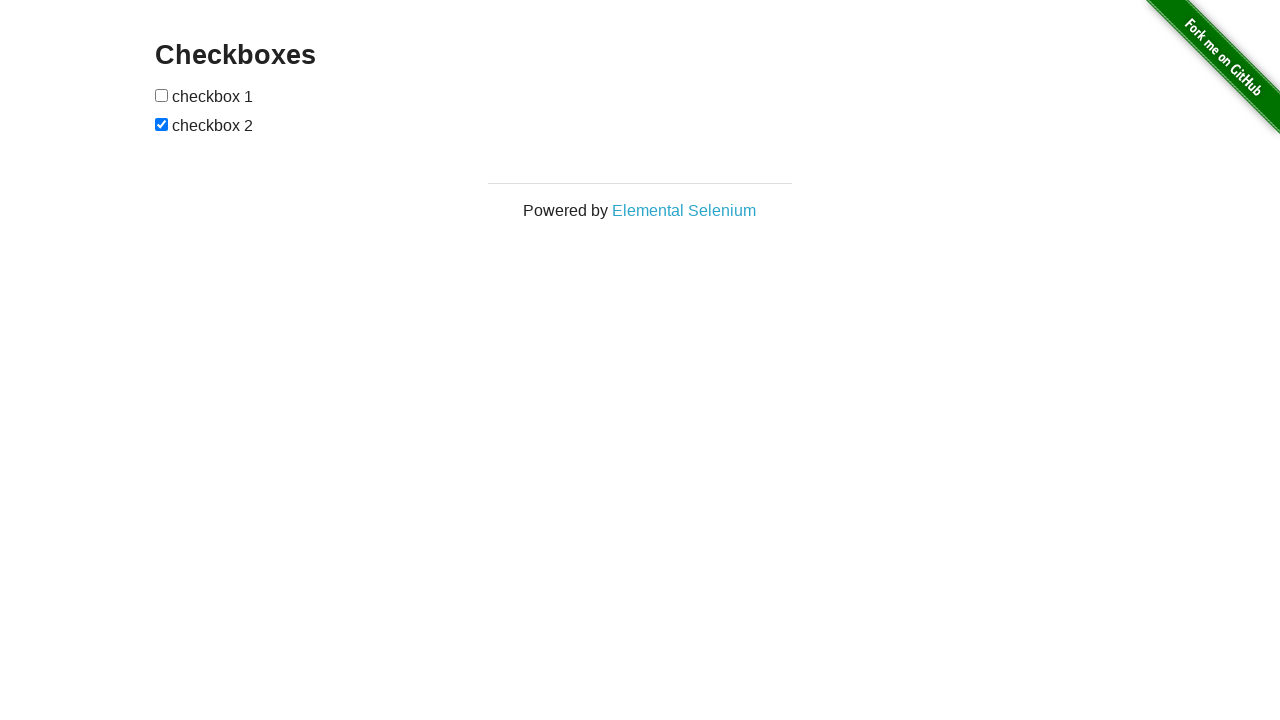

Located first checkbox element
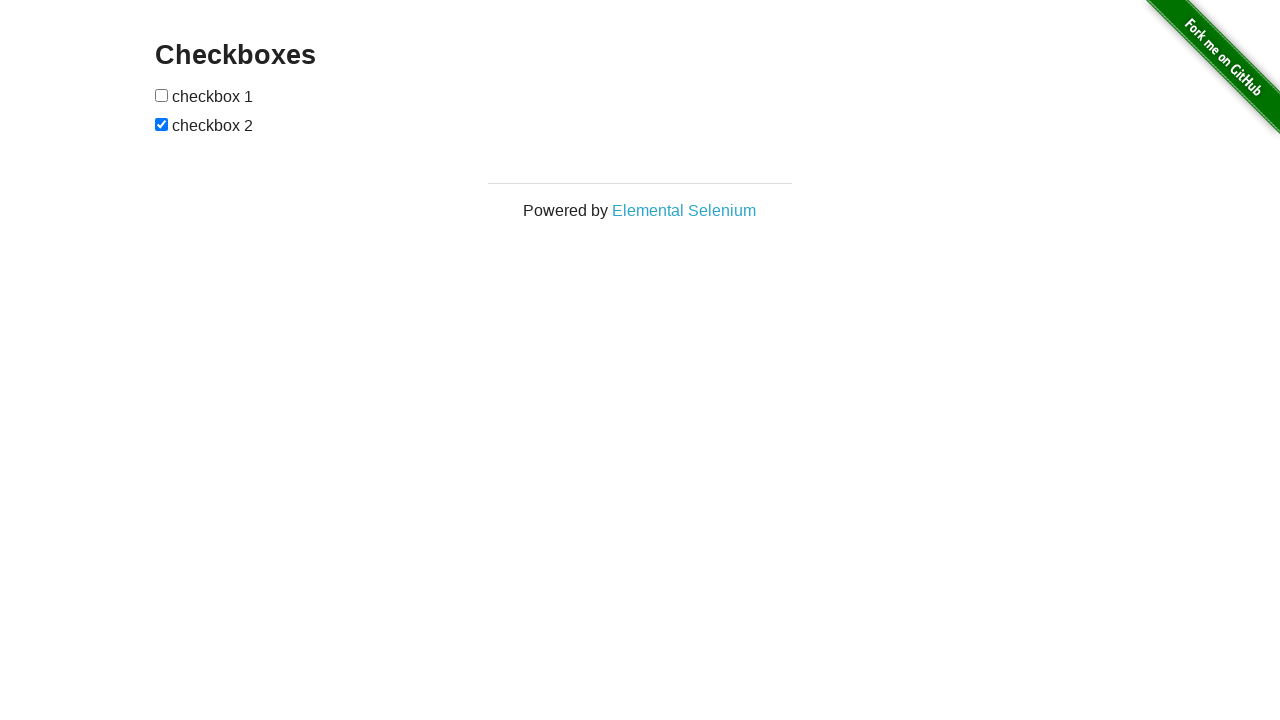

Located second checkbox element
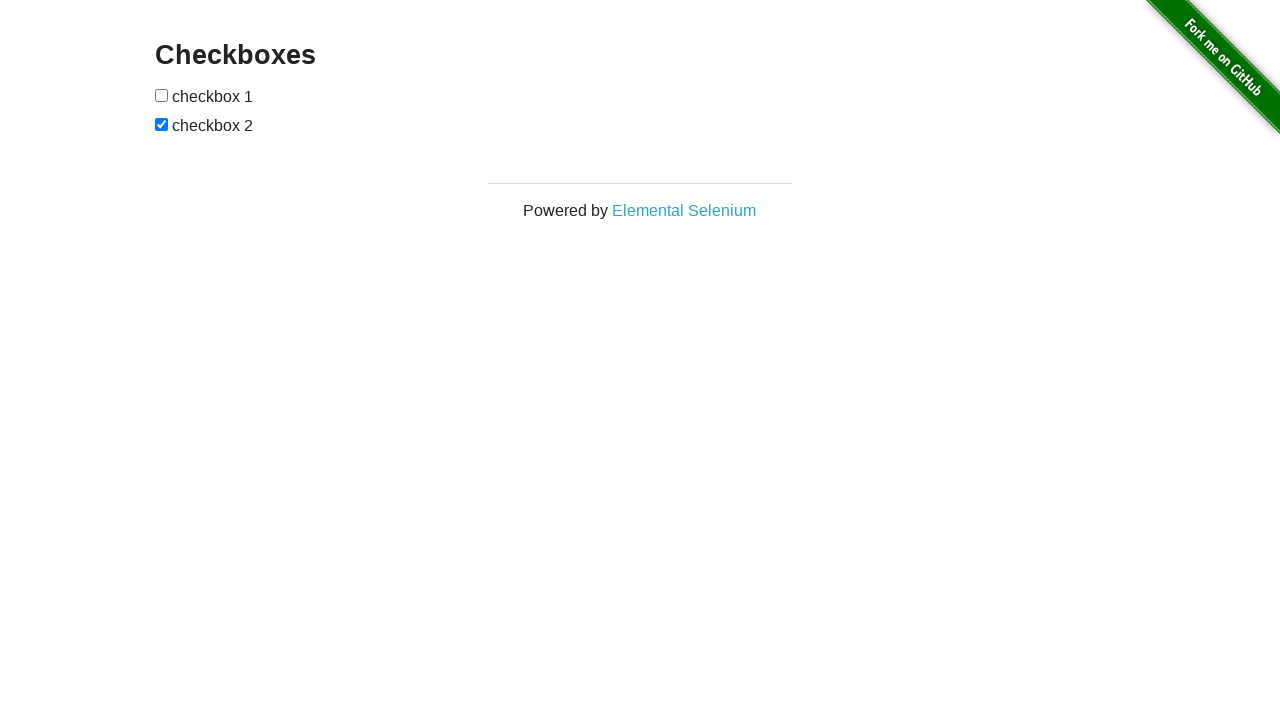

Checked first checkbox state
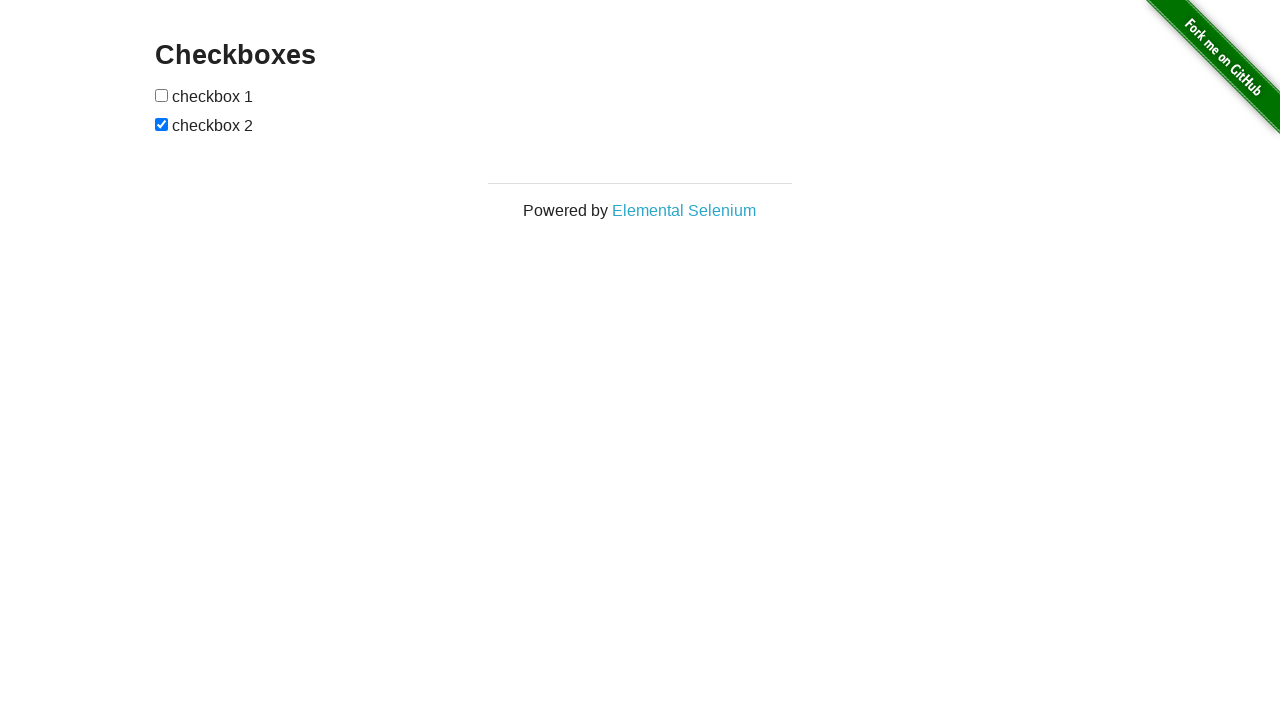

Clicked first checkbox to select it at (162, 95) on xpath=//input[@type='checkbox'][1]
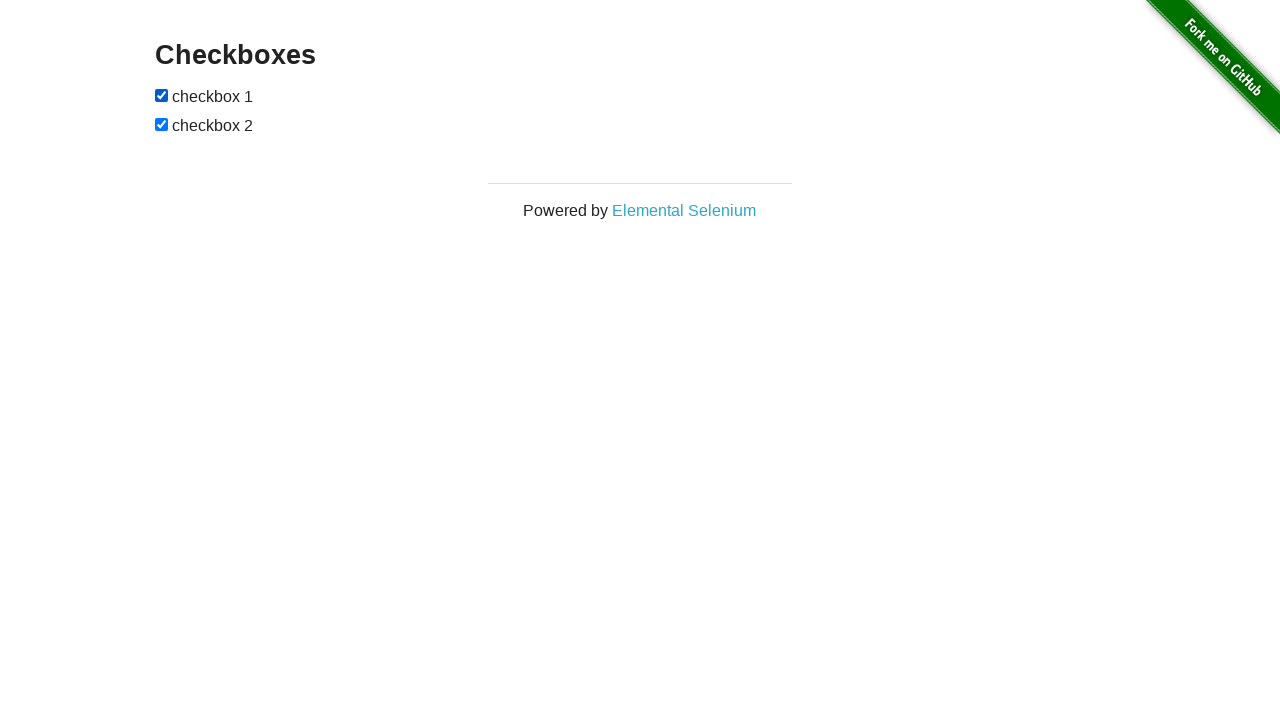

Second checkbox was already selected
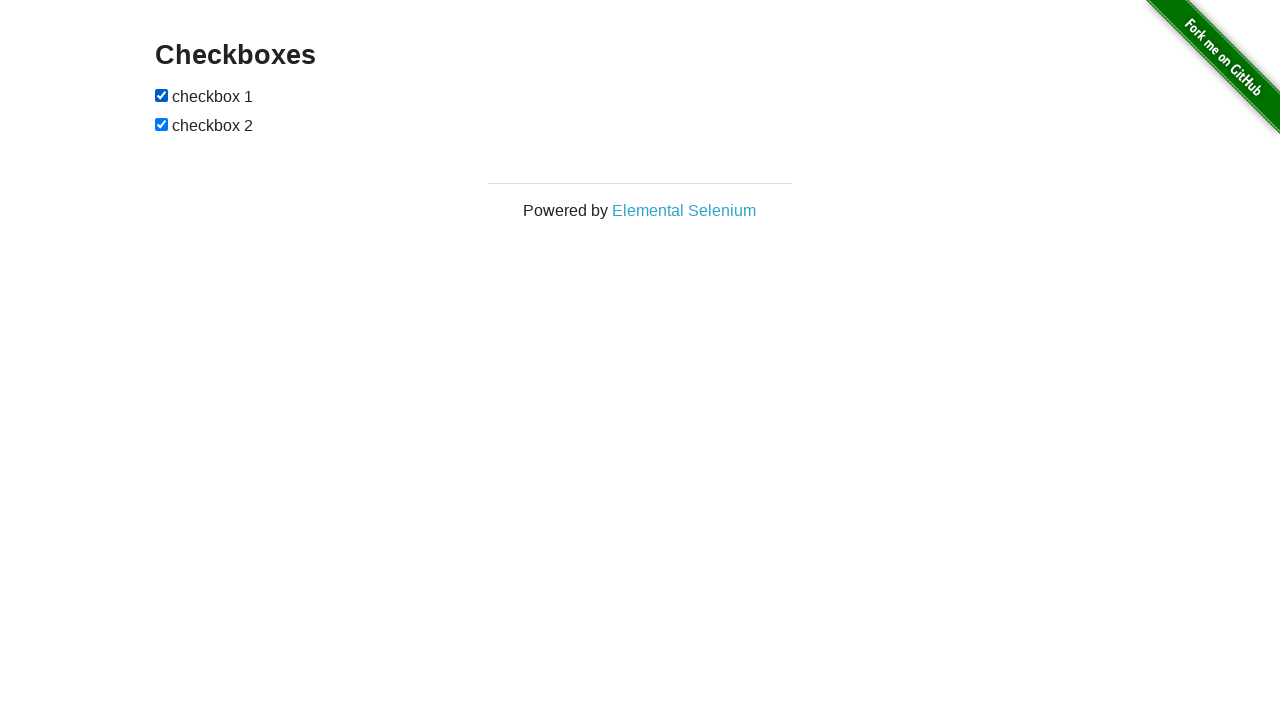

Verified first checkbox is selected
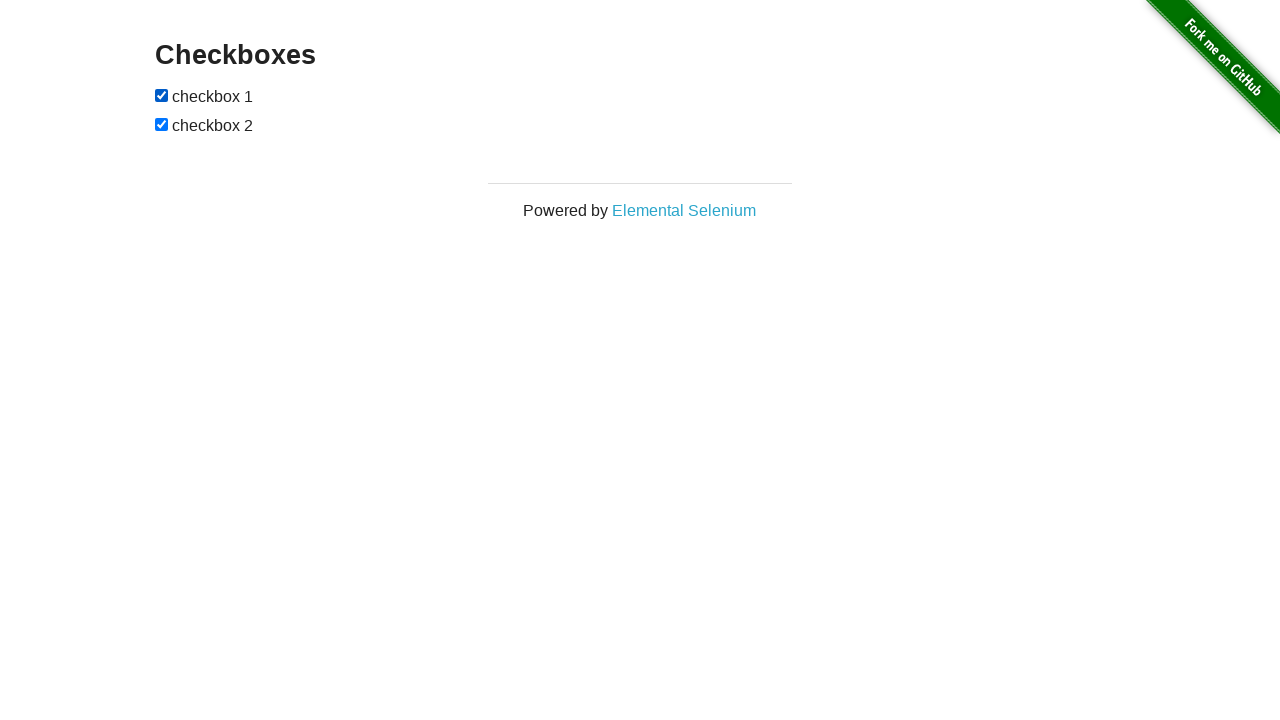

Verified second checkbox is selected
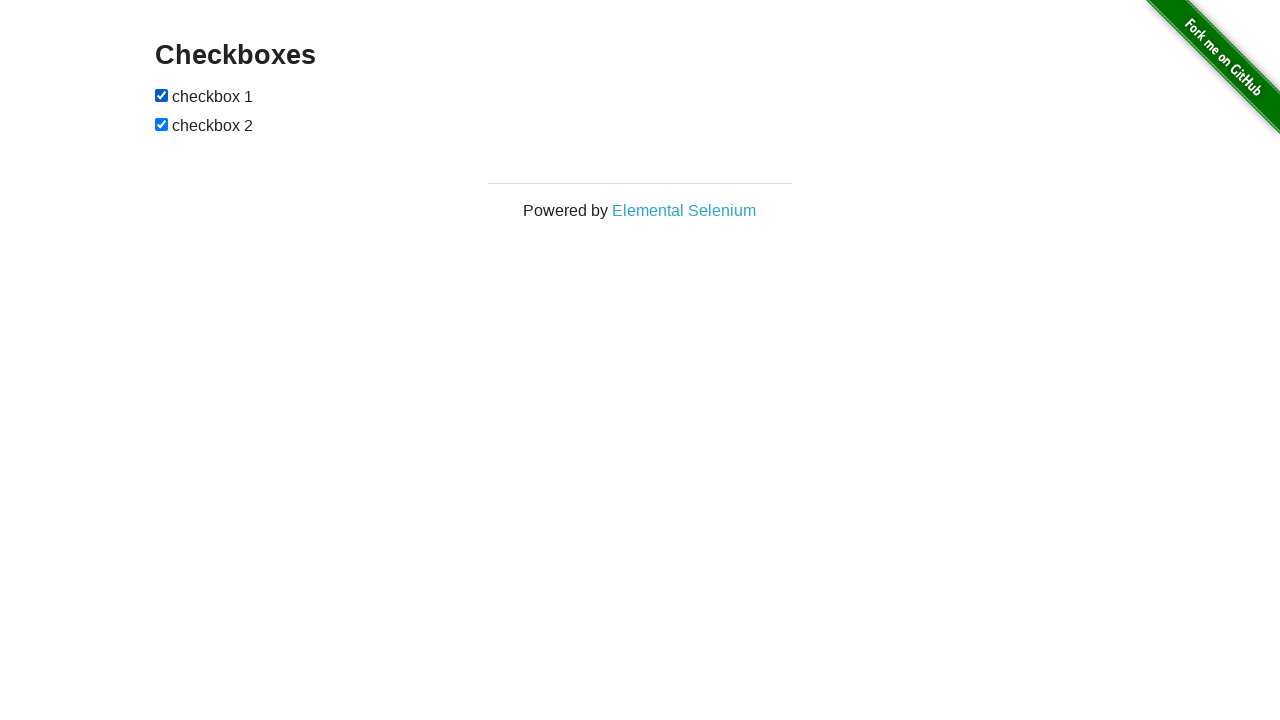

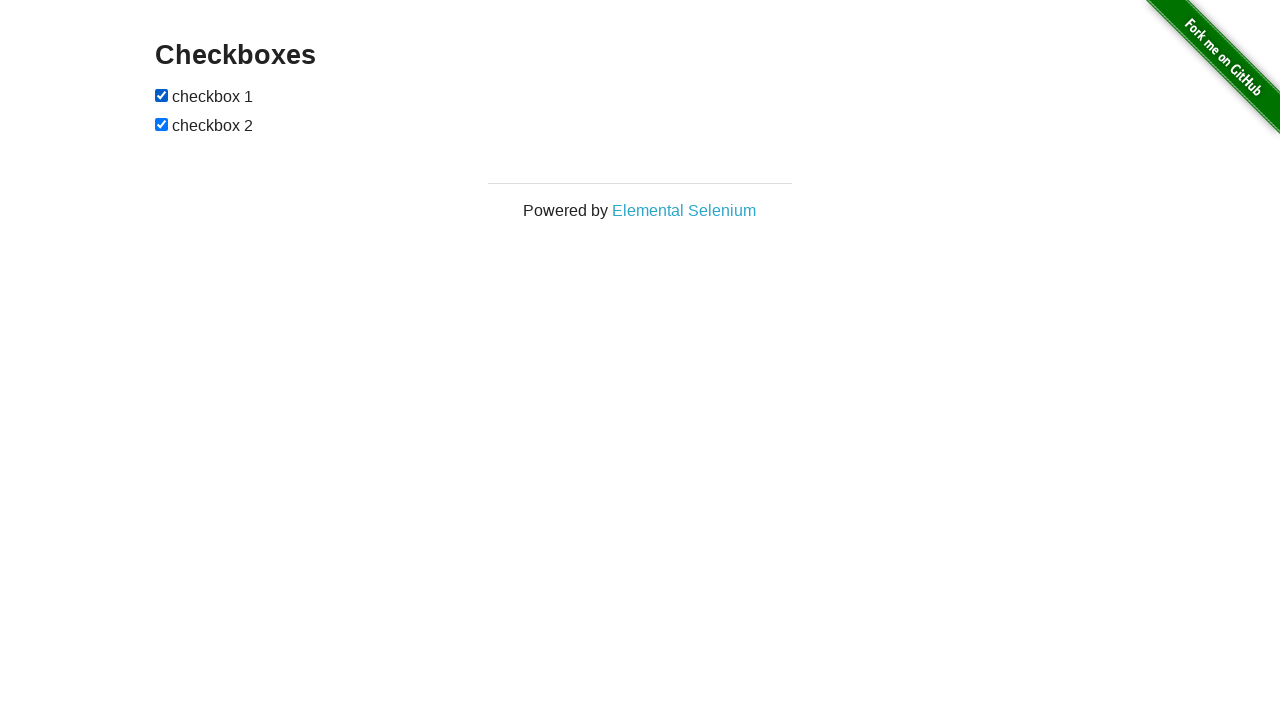